Tests broken image detection by finding and verifying properties of a broken image on the page

Starting URL: https://demoqa.com/broken

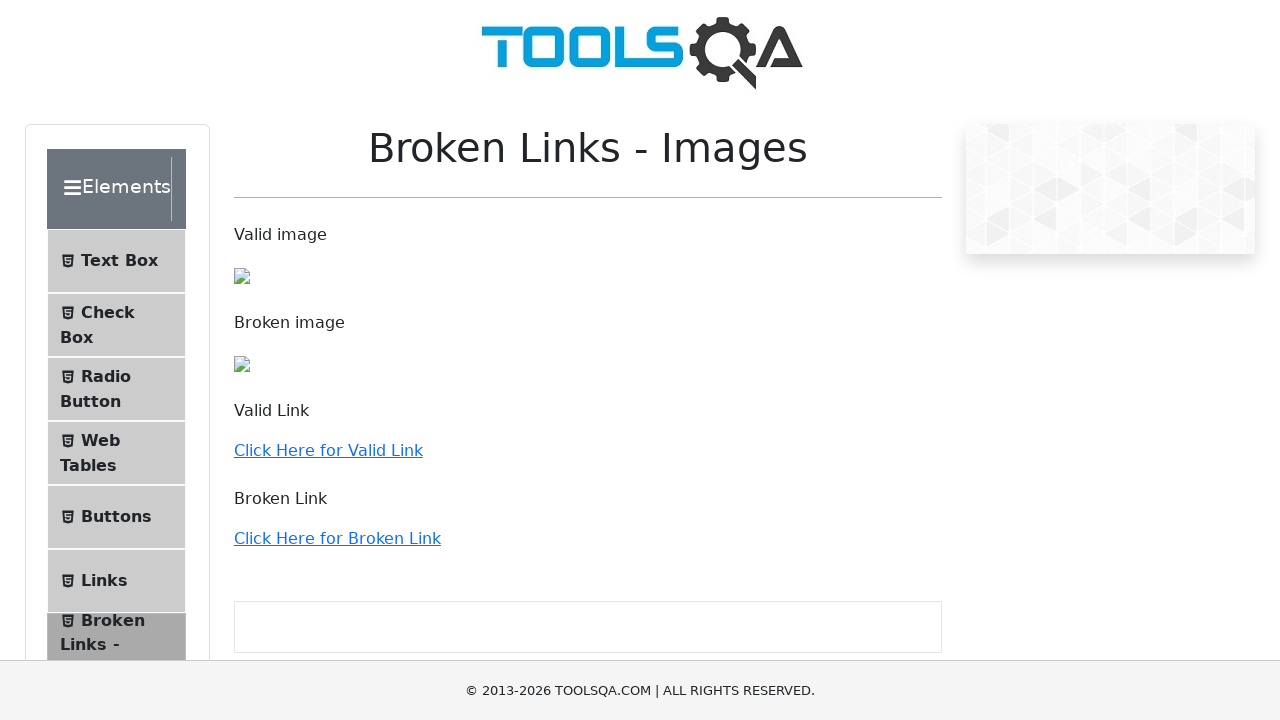

Navigated to broken image test page
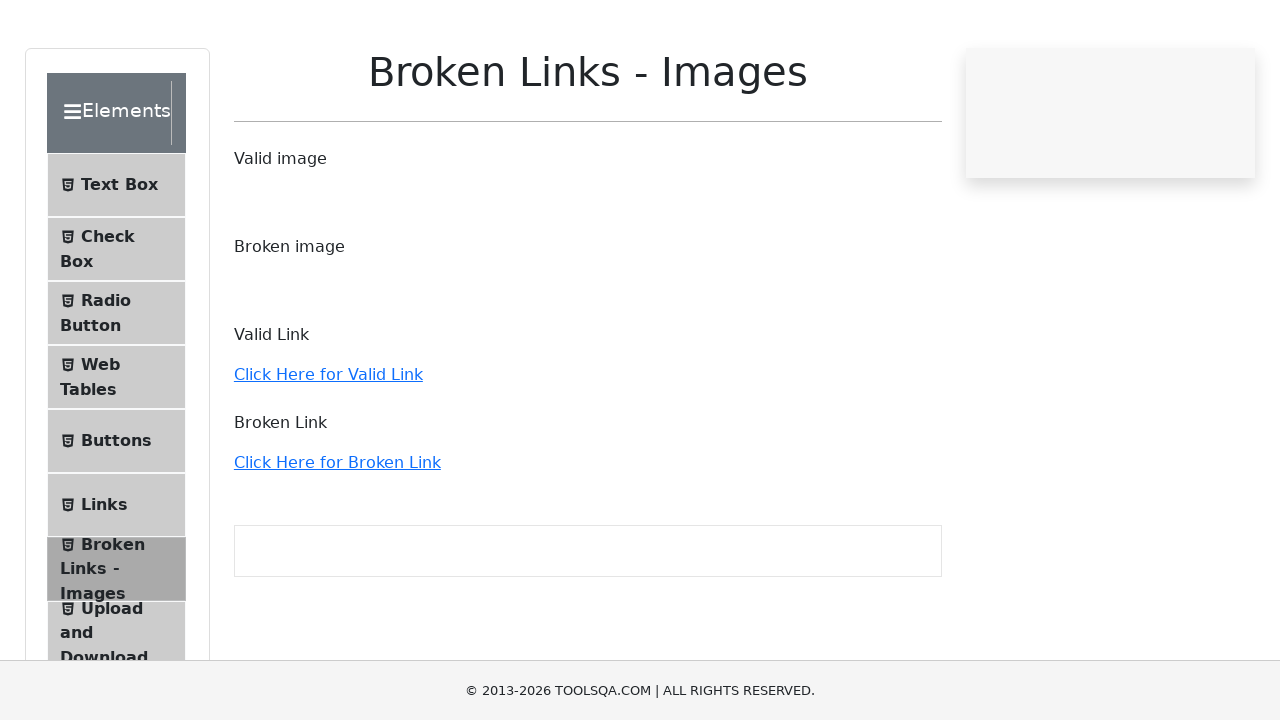

Located broken image element with XPath selector
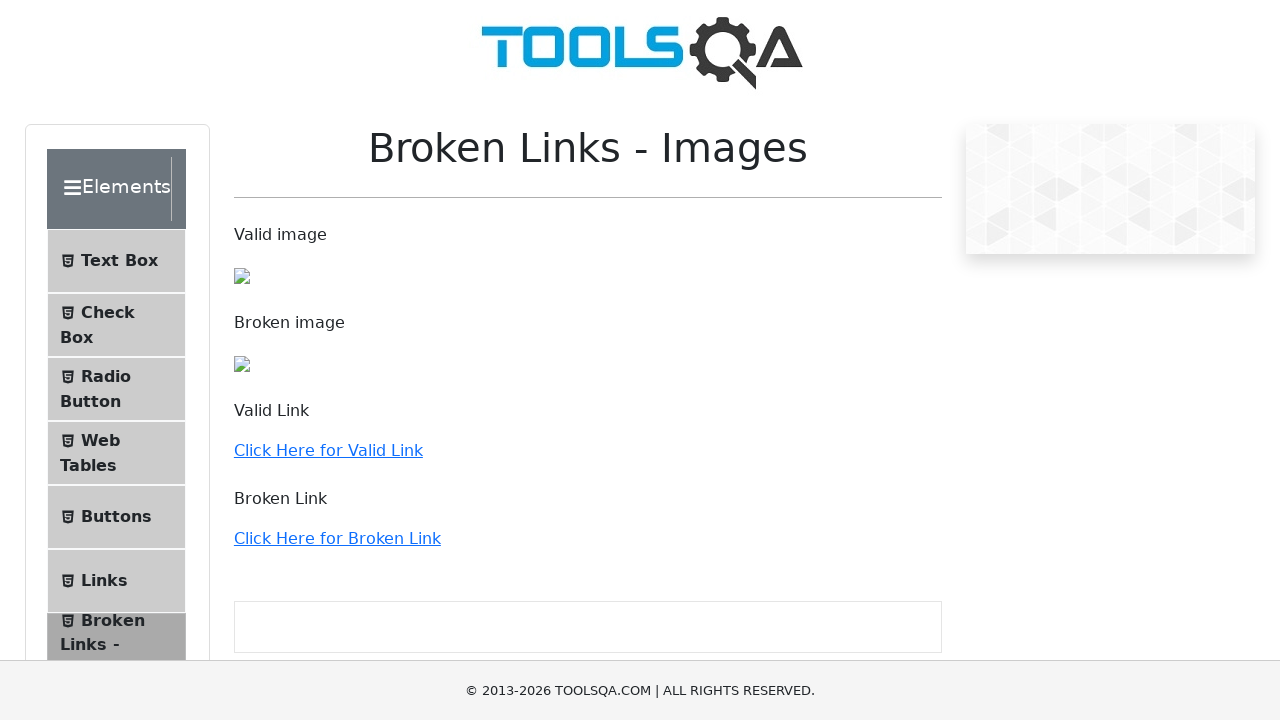

Retrieved image src attribute: /images/Toolsqa_1.jpg
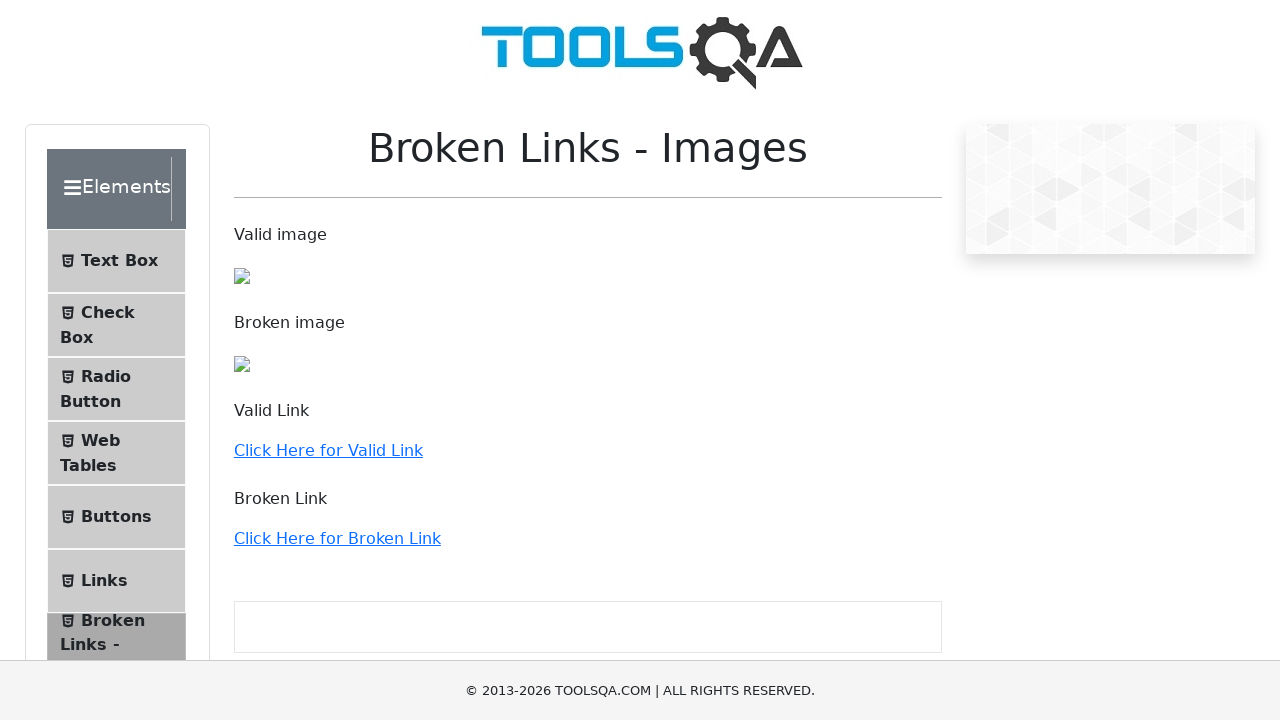

Checked if broken image is visible: True
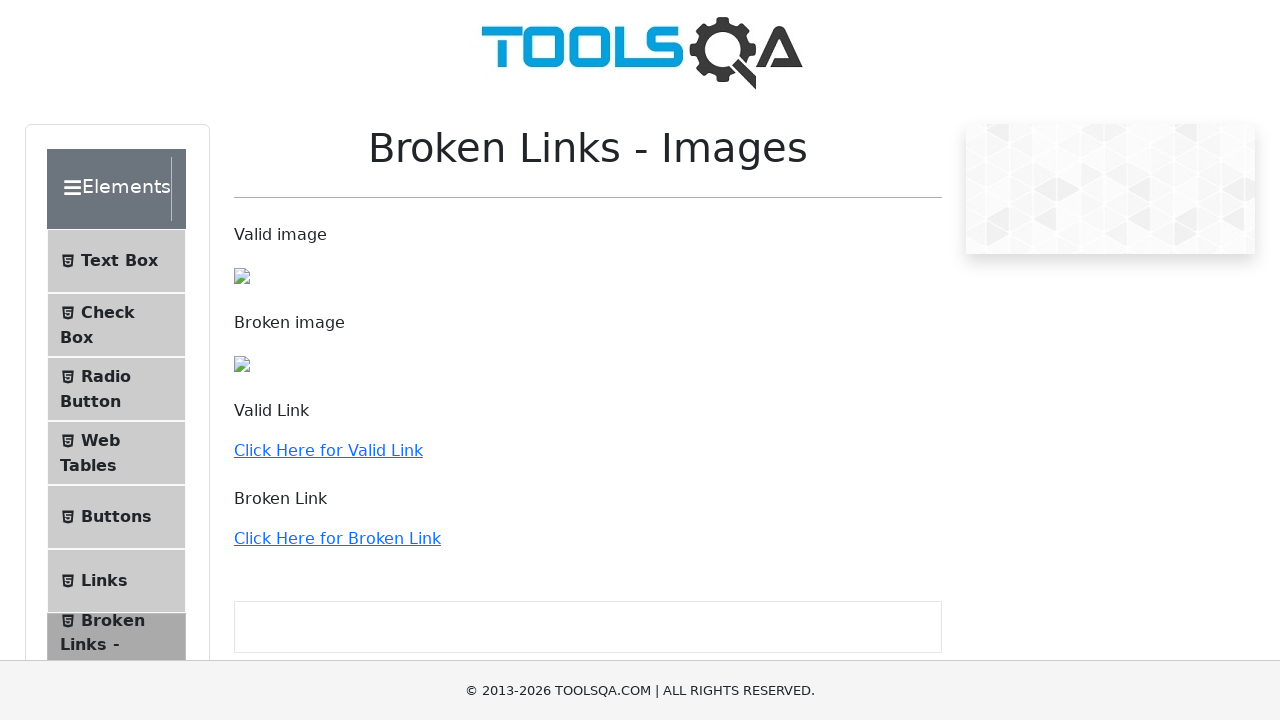

Checked if broken image is enabled: True
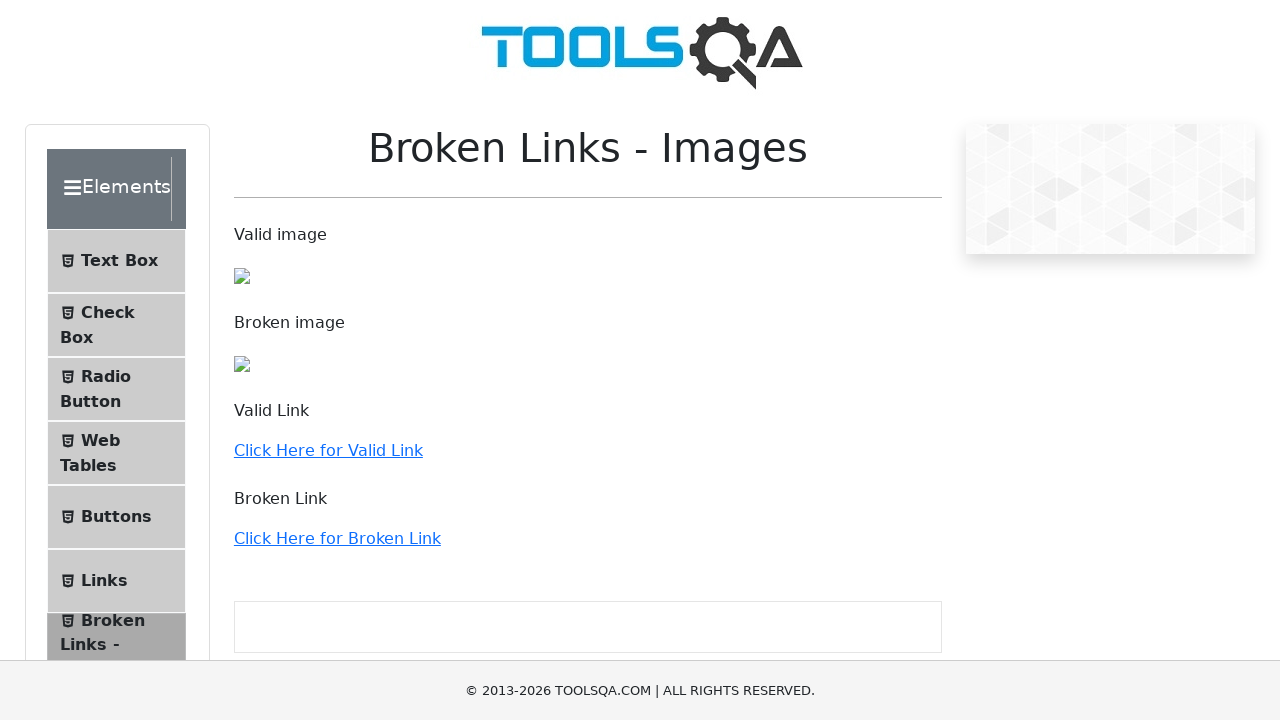

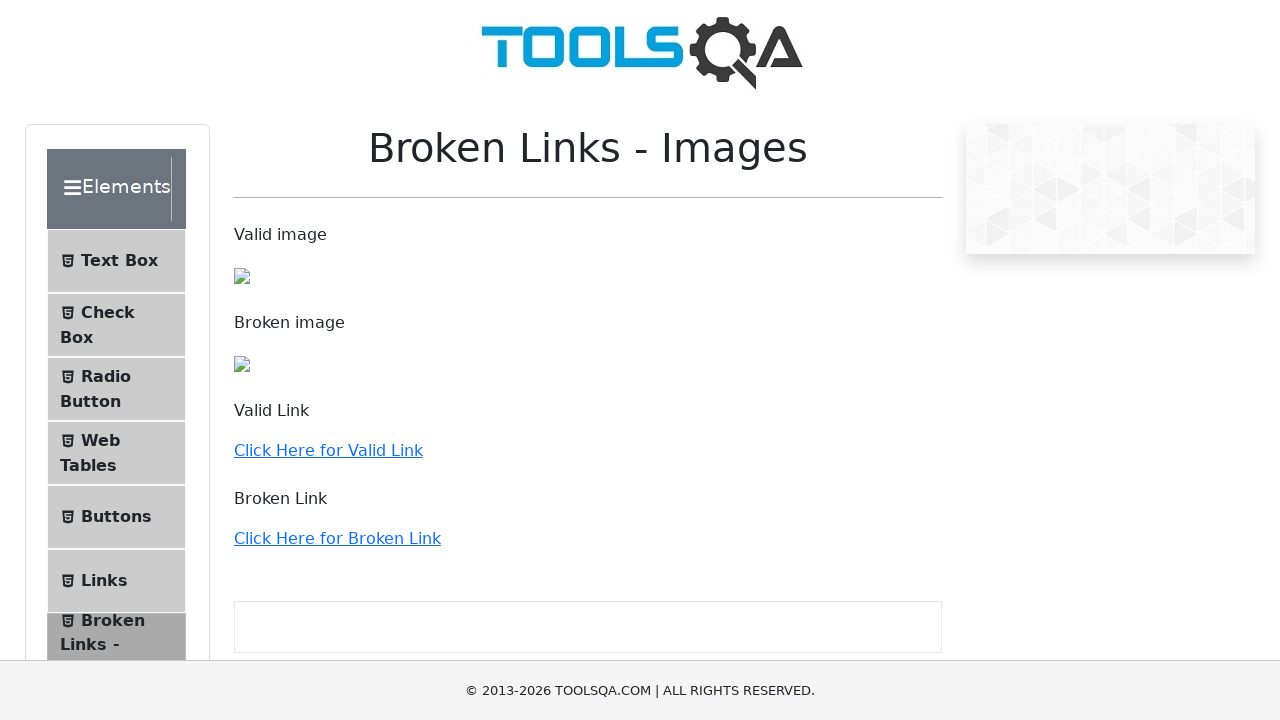